Tests form input using CSS selector for form control

Starting URL: https://formy-project.herokuapp.com/autocomplete

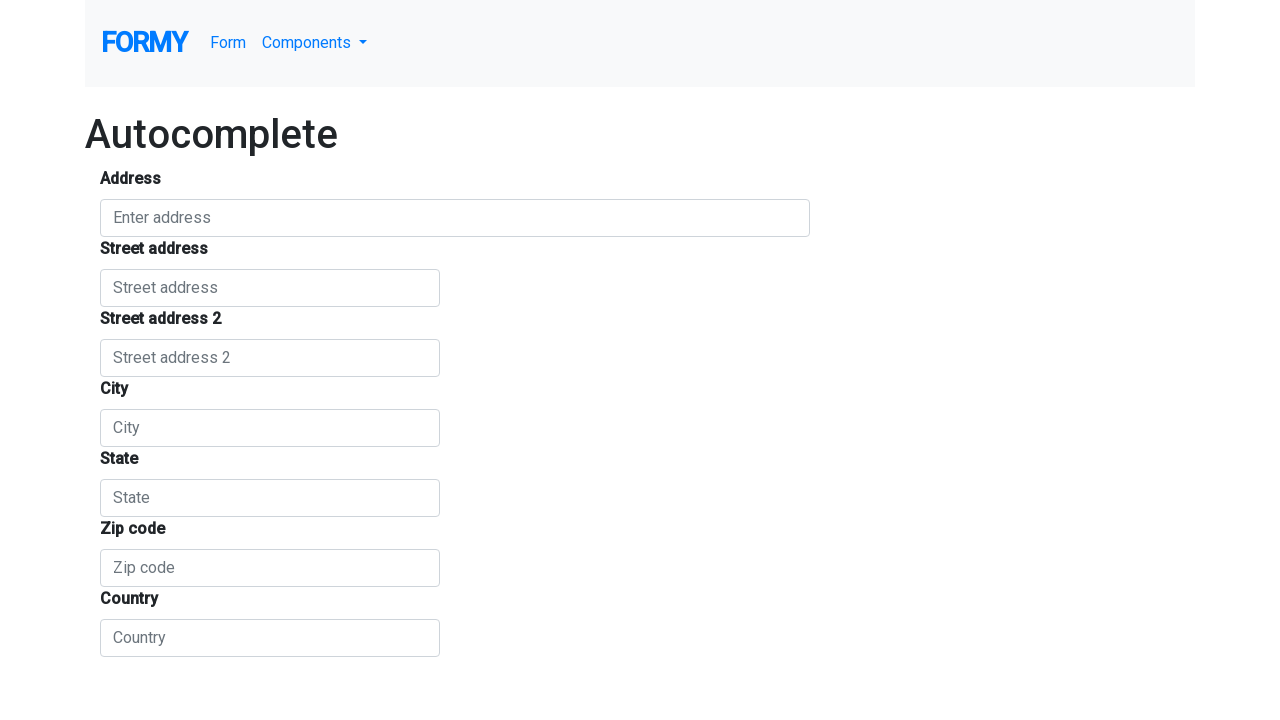

Filled form control field with email 'cucu@gmail.com' using CSS selector on input.form-control
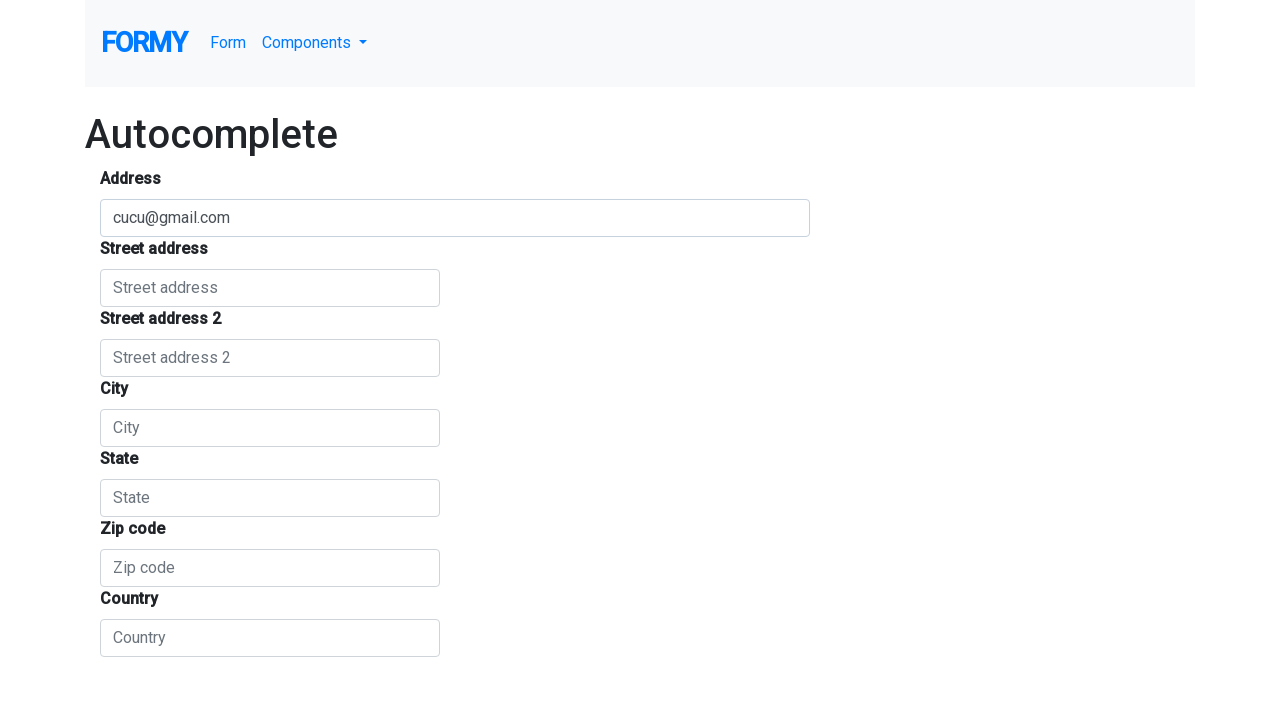

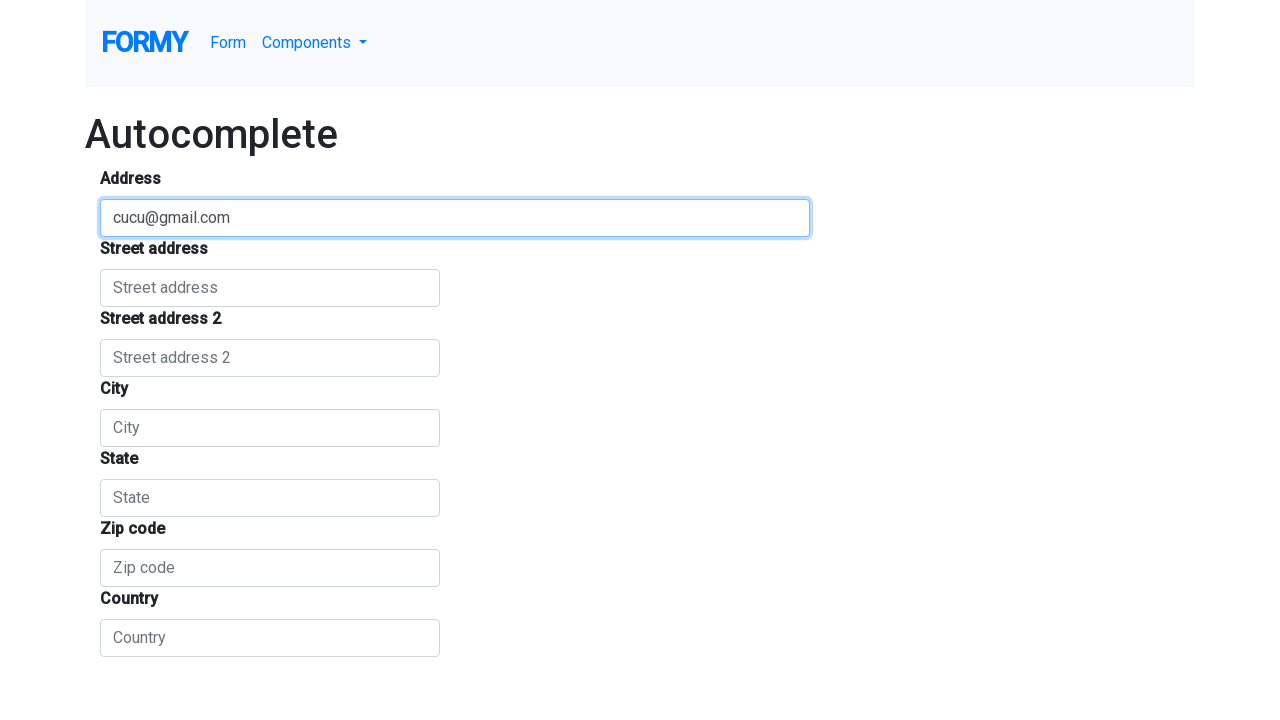